Tests multi-select dropdown functionality by selecting options using visible text, value, and index methods, then deselecting options using the same methods, and finally using deselectAll to clear all selections.

Starting URL: http://only-testing-blog.blogspot.in/2014/01/textbox.html

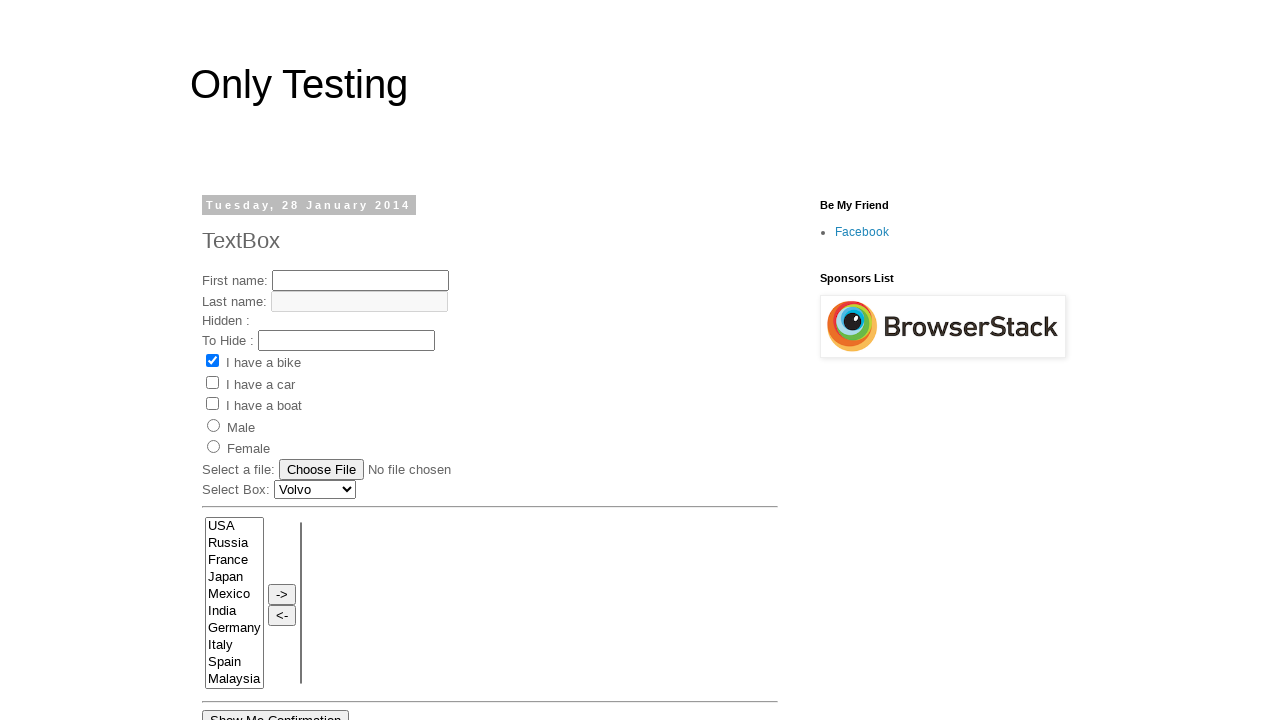

Selected Russia using visible text in multi-select dropdown on xpath=//*[@id='post-body-4292417847084983089']/div[1]/form[2]/table/tbody/tr/td[
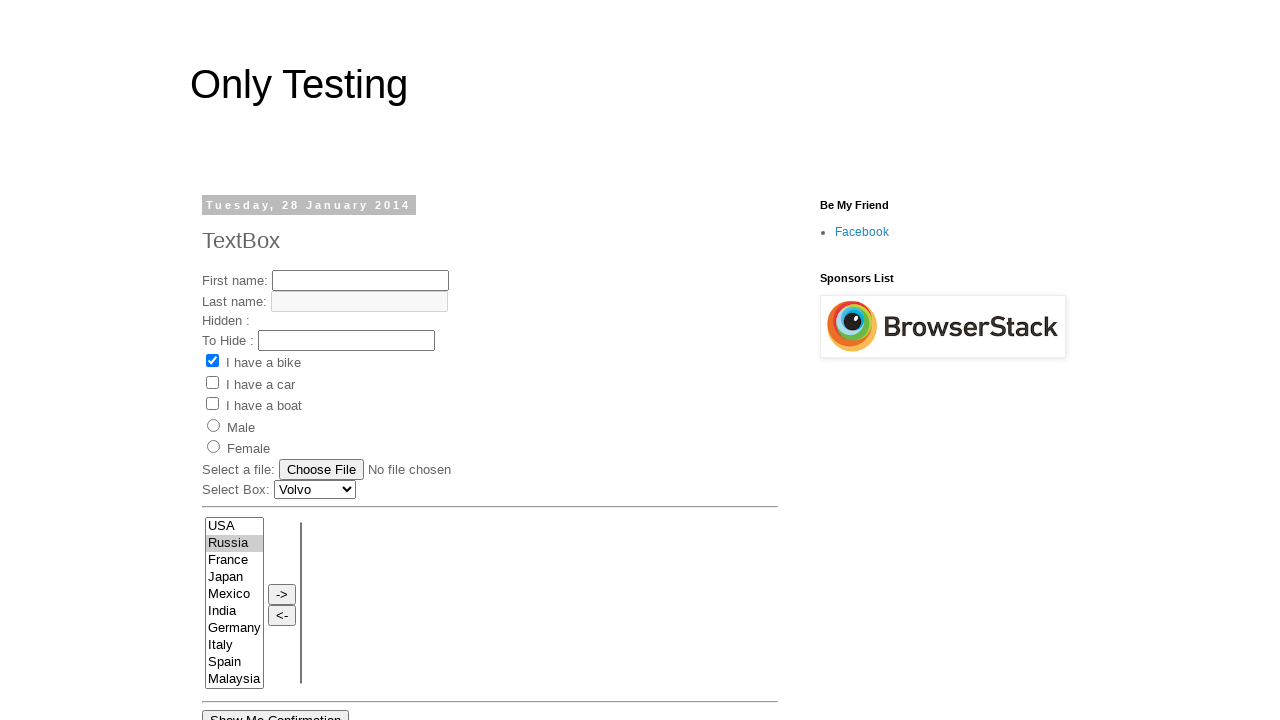

Selected Mexico using value in multi-select dropdown on xpath=//*[@id='post-body-4292417847084983089']/div[1]/form[2]/table/tbody/tr/td[
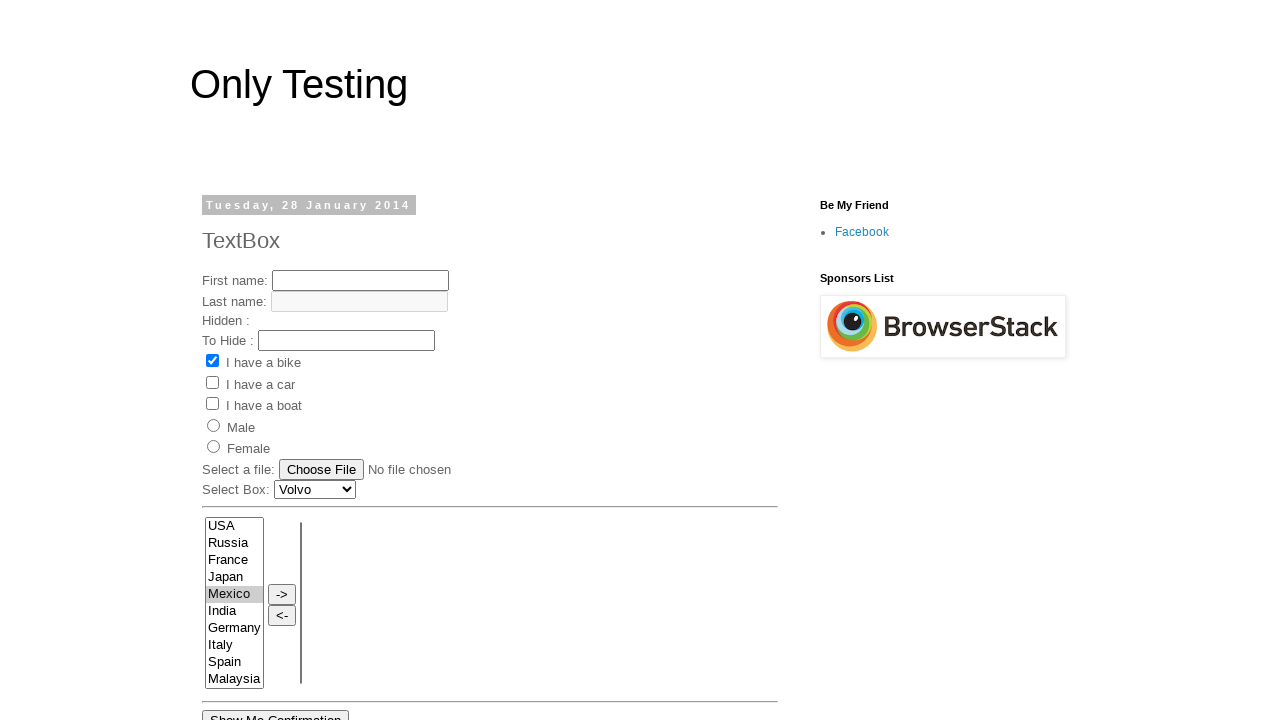

Selected Germany using index 5 in multi-select dropdown on xpath=//*[@id='post-body-4292417847084983089']/div[1]/form[2]/table/tbody/tr/td[
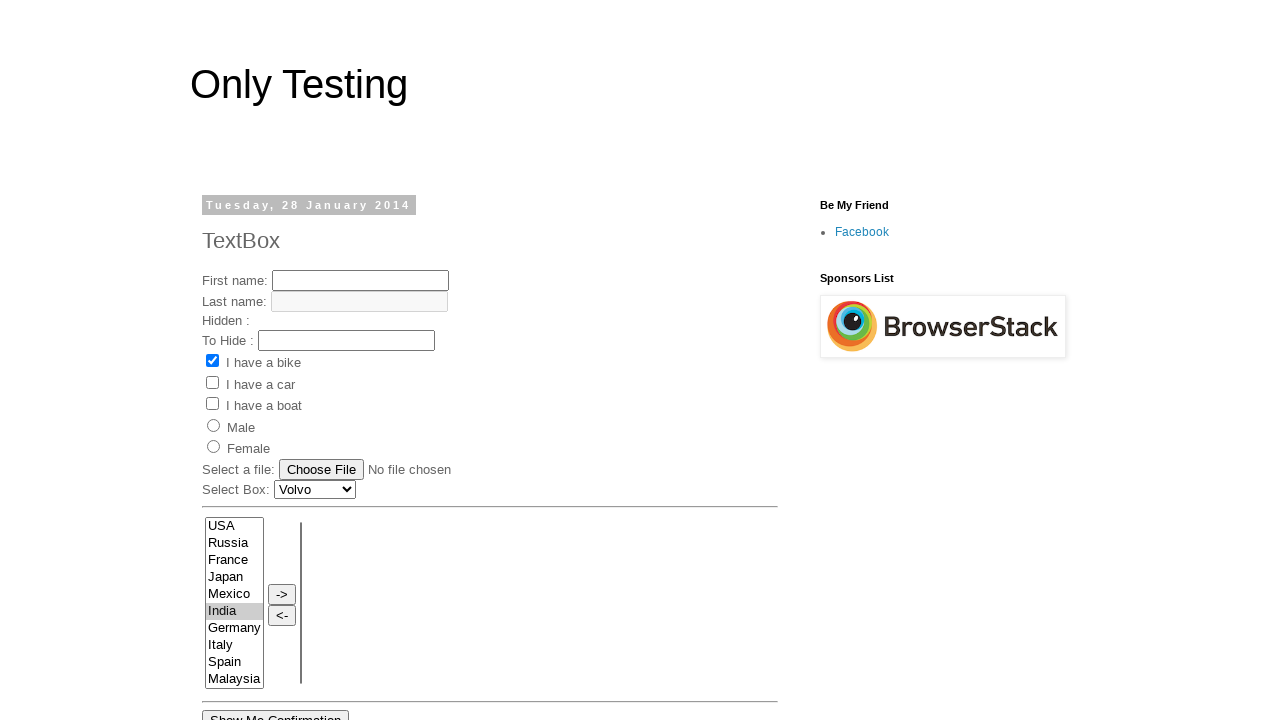

Waited 1000ms to observe selections
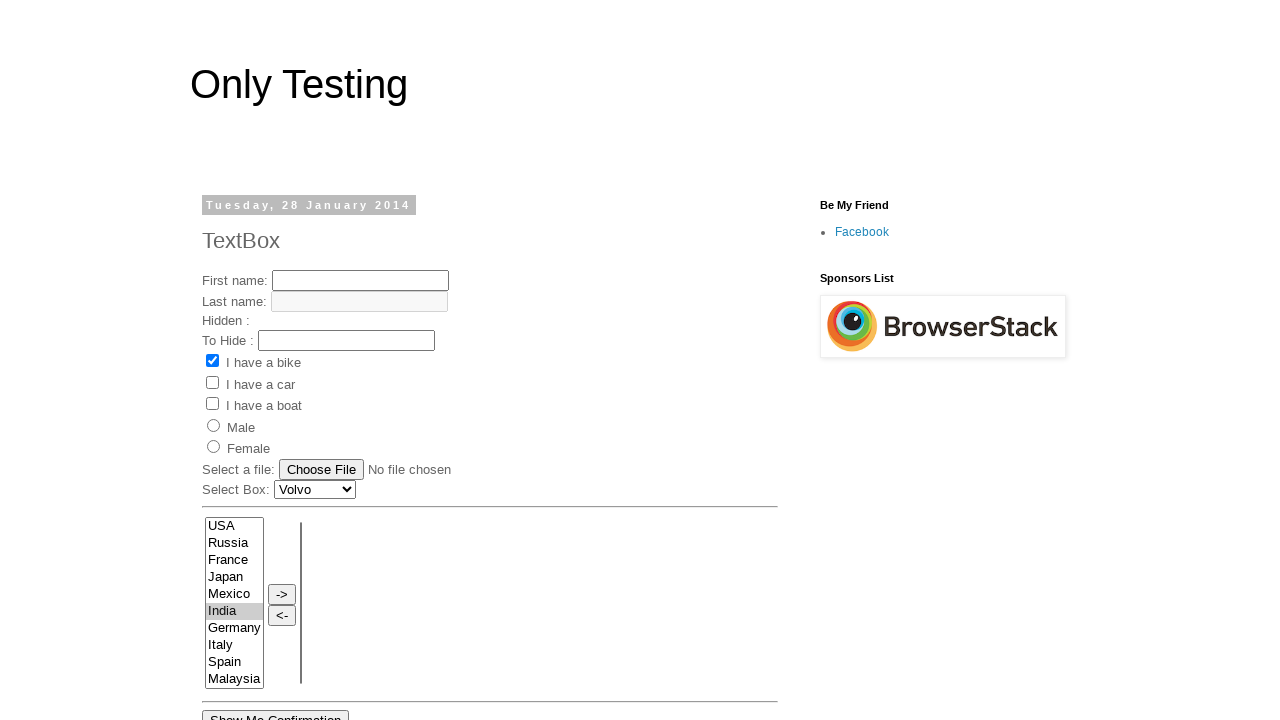

Located multi-select element for deselection operations
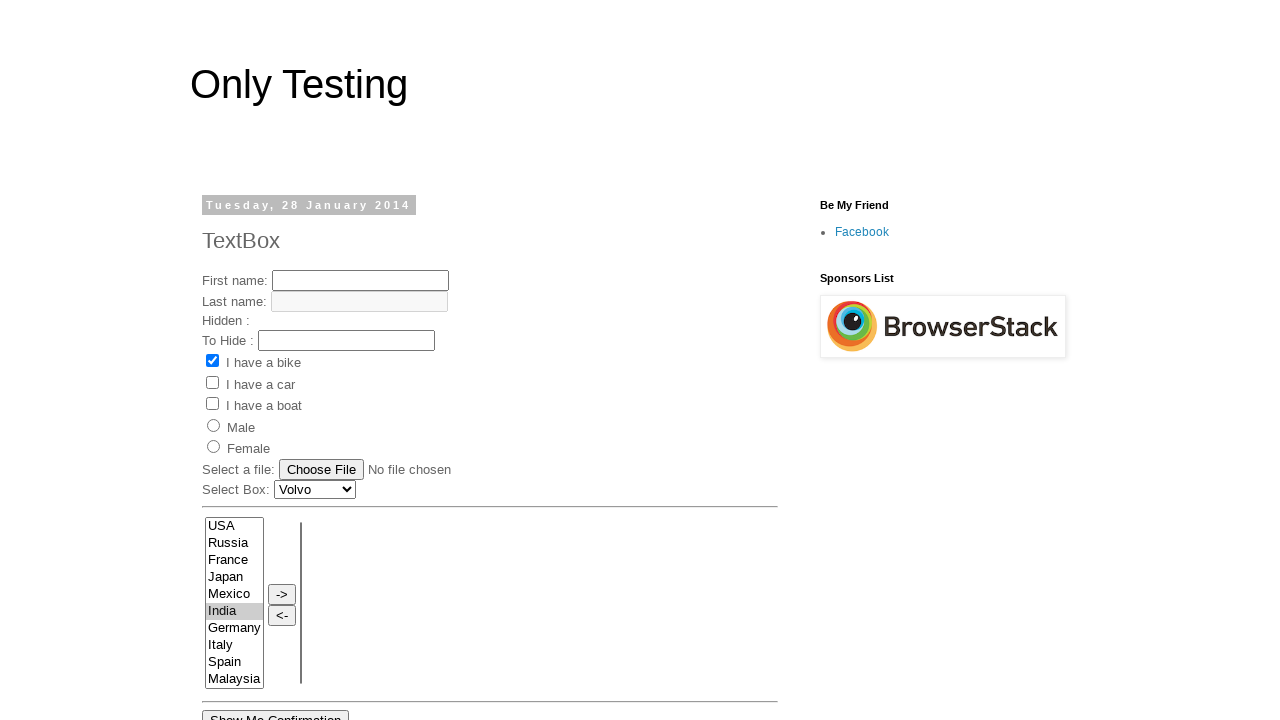

Re-selected Russia using visible text on xpath=//*[@id='post-body-4292417847084983089']/div[1]/form[2]/table/tbody/tr/td[
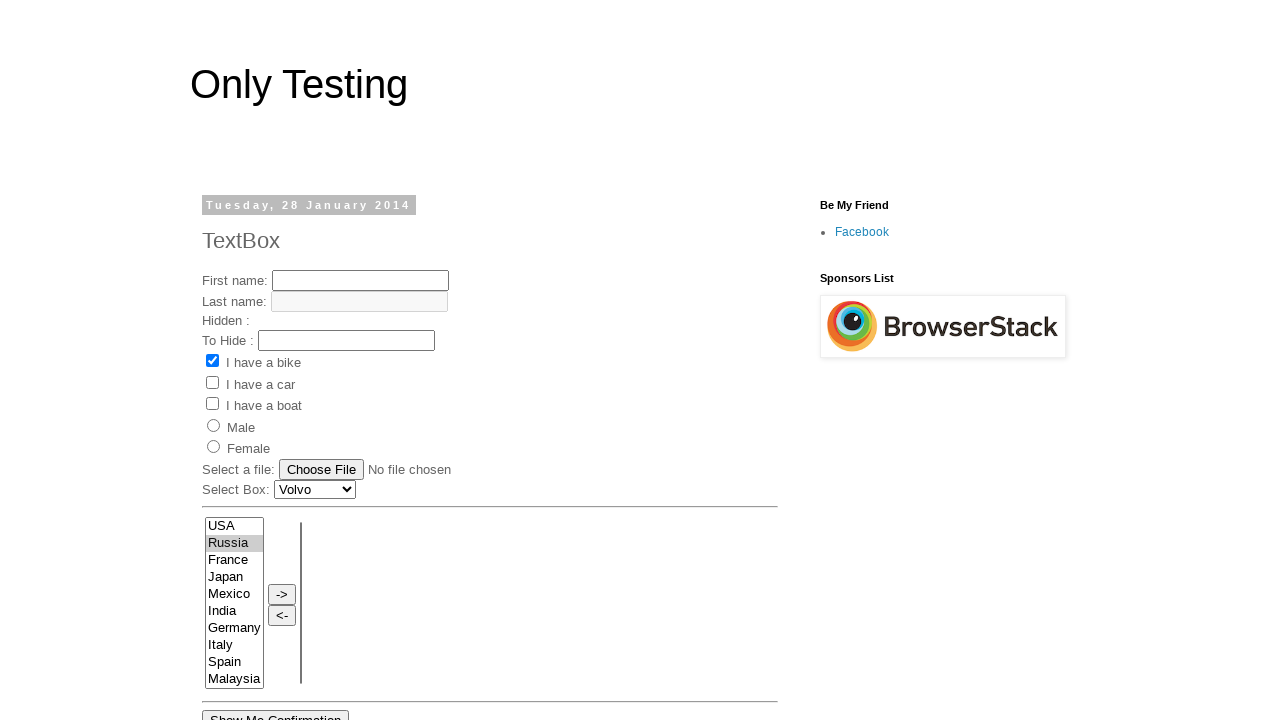

Re-selected Mexico using value on xpath=//*[@id='post-body-4292417847084983089']/div[1]/form[2]/table/tbody/tr/td[
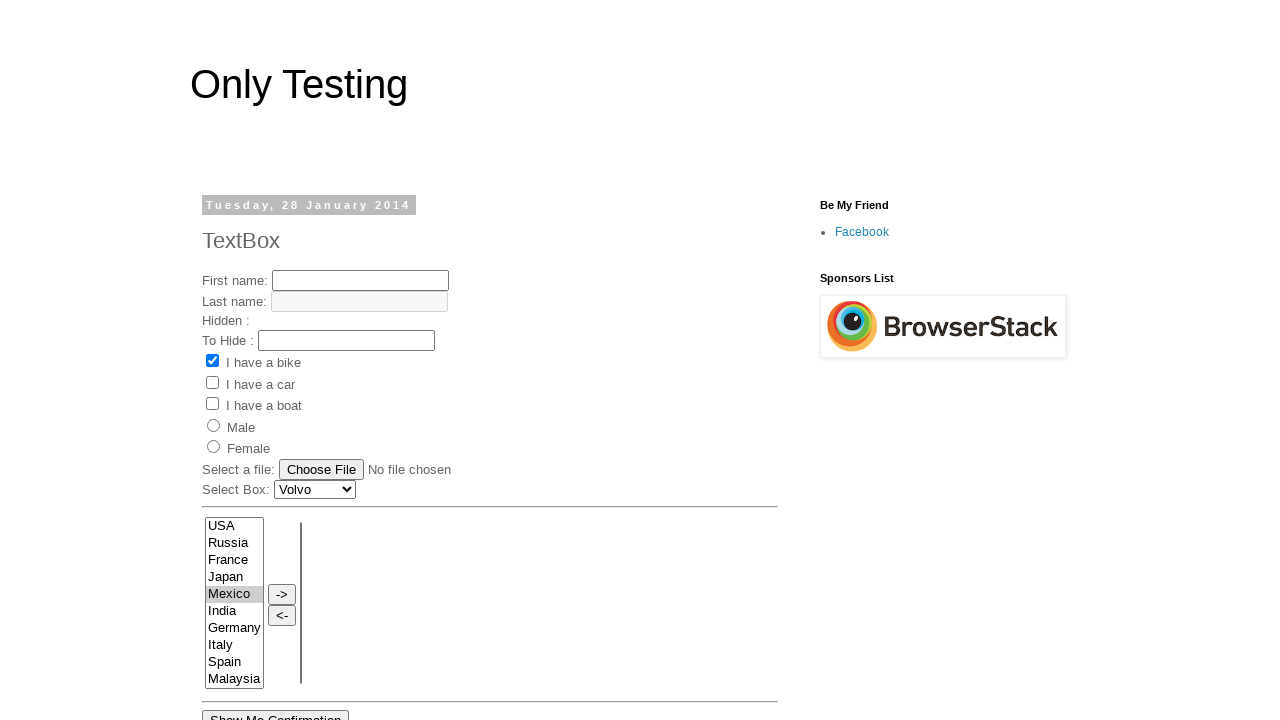

Re-selected Germany using index 5 on xpath=//*[@id='post-body-4292417847084983089']/div[1]/form[2]/table/tbody/tr/td[
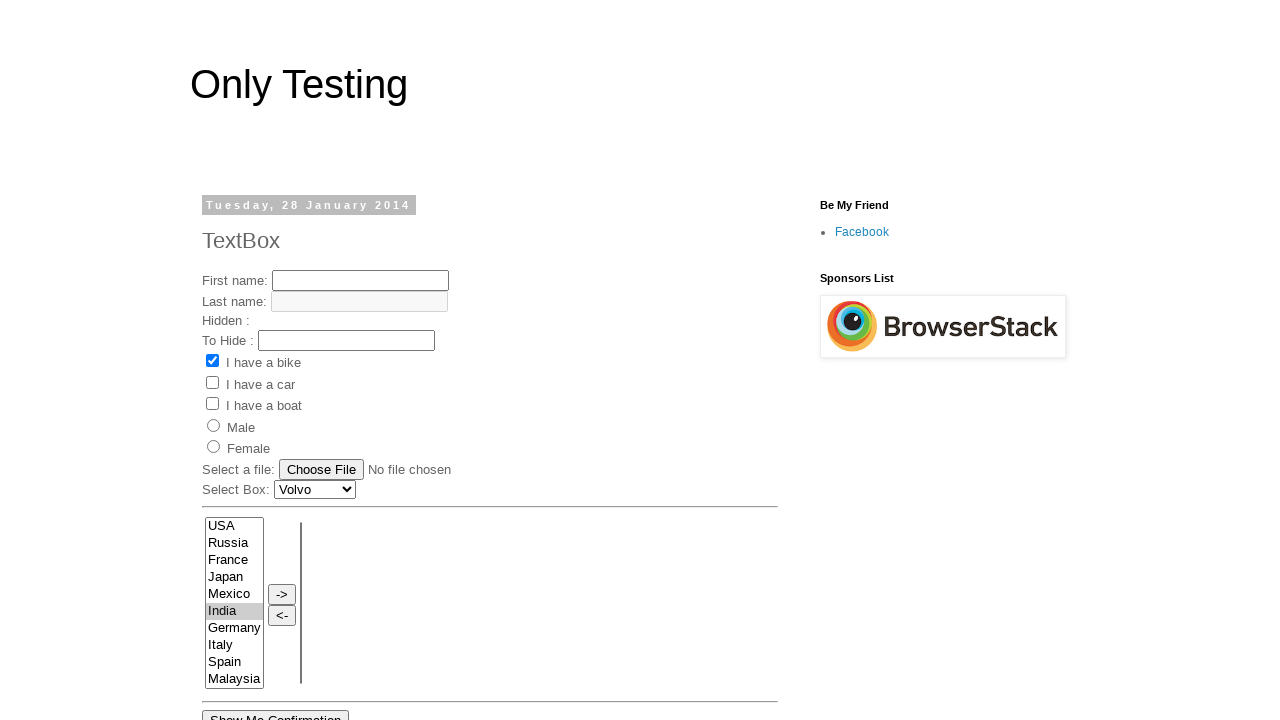

Waited 1000ms to observe re-selections
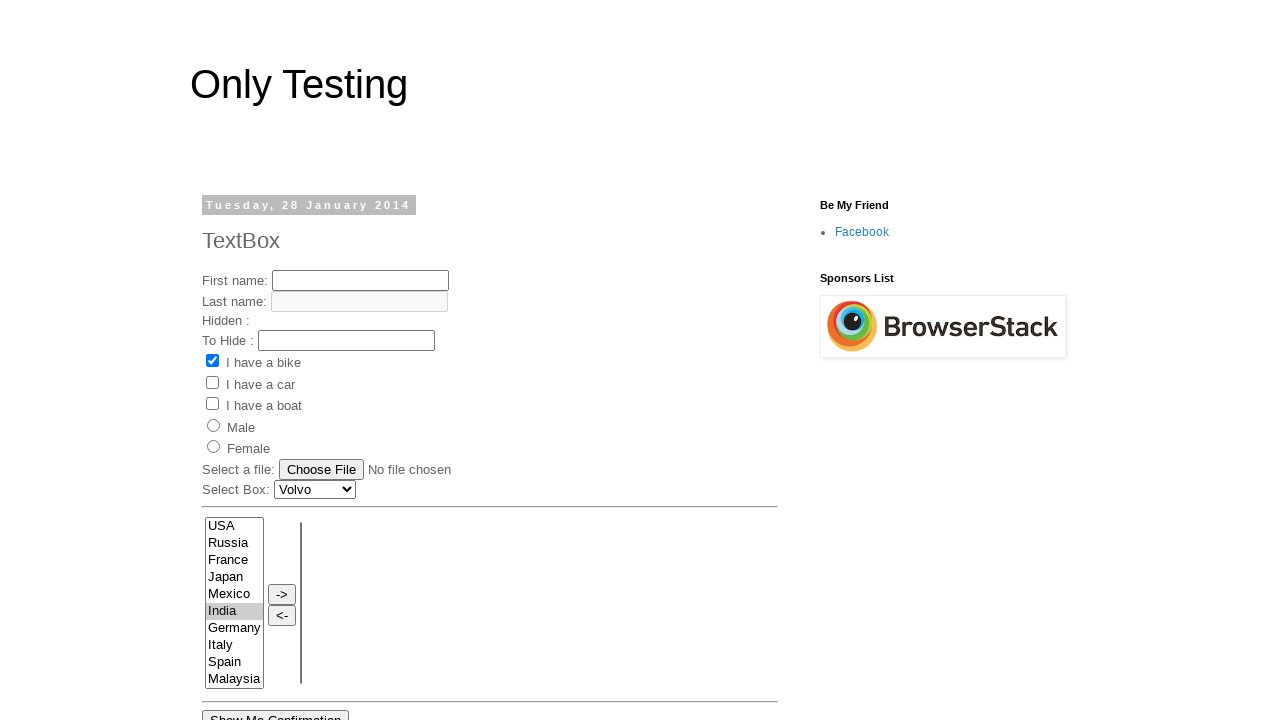

Deselected all options using deselectAll functionality on xpath=//*[@id='post-body-4292417847084983089']/div[1]/form[2]/table/tbody/tr/td[
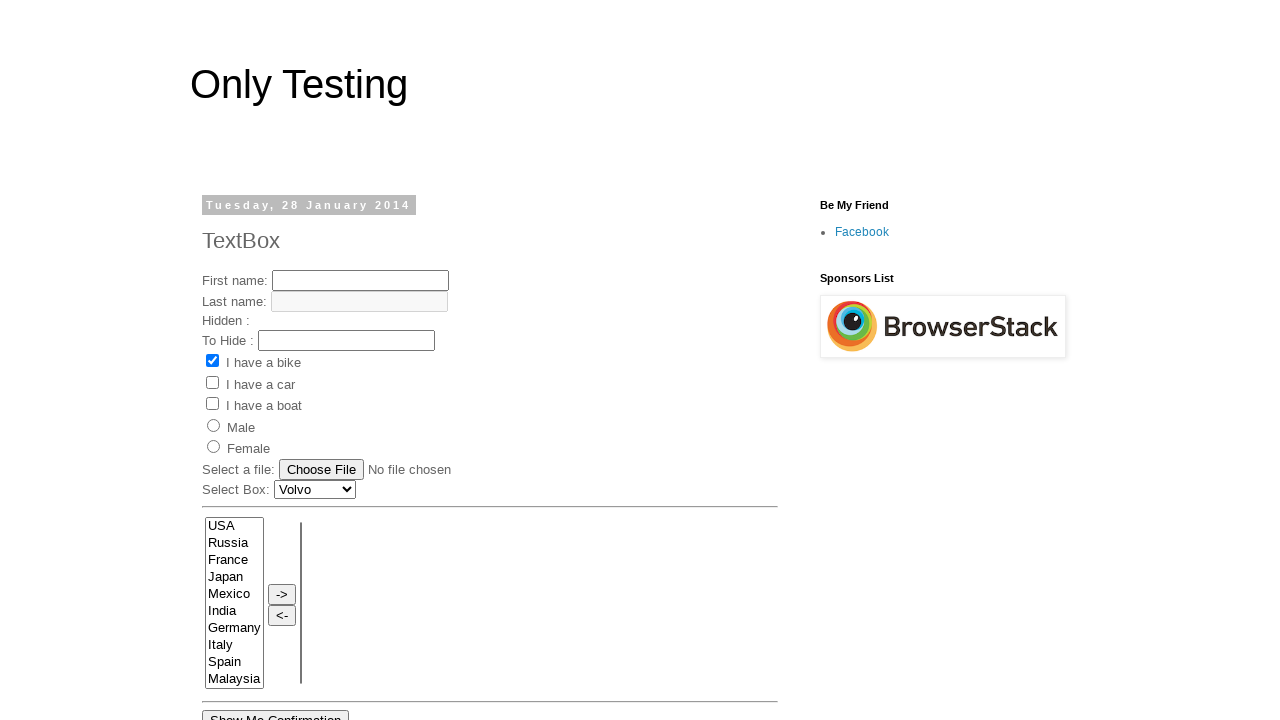

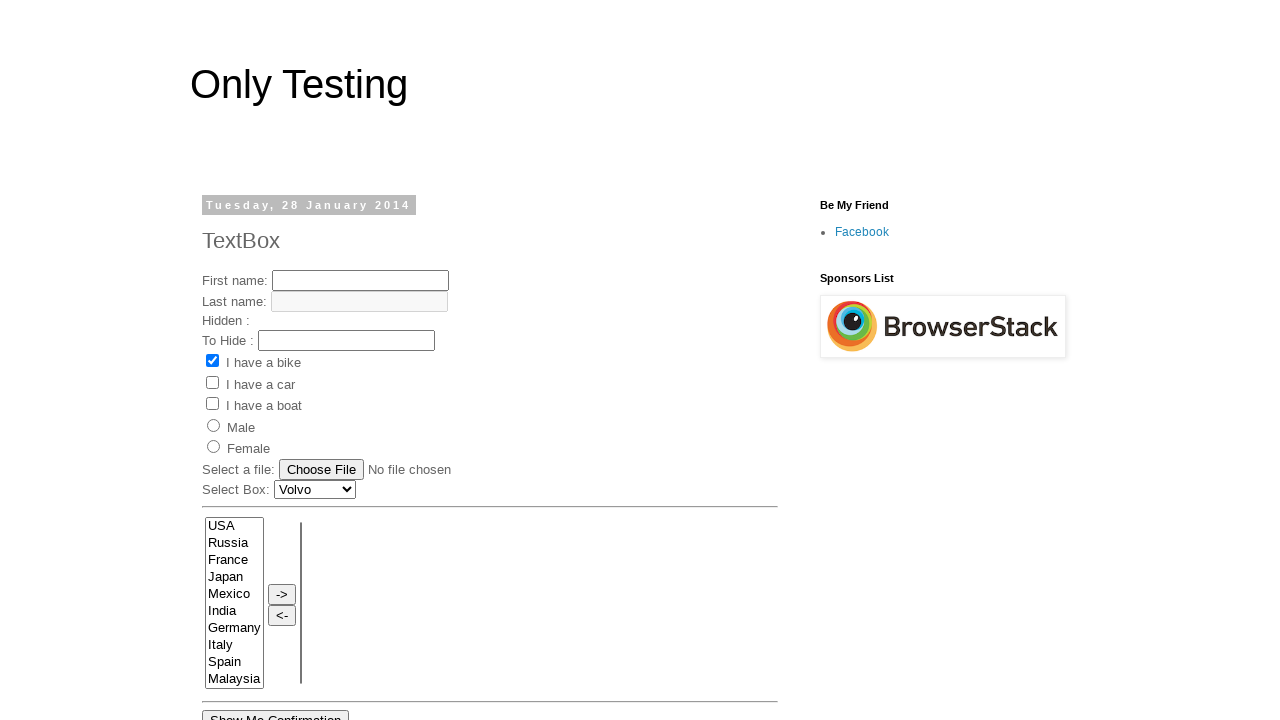